Navigates to RedBus website and verifies the page loads by checking the title, then navigates to Flipkart in a separate context to verify that page loads as well.

Starting URL: https://www.redbus.in

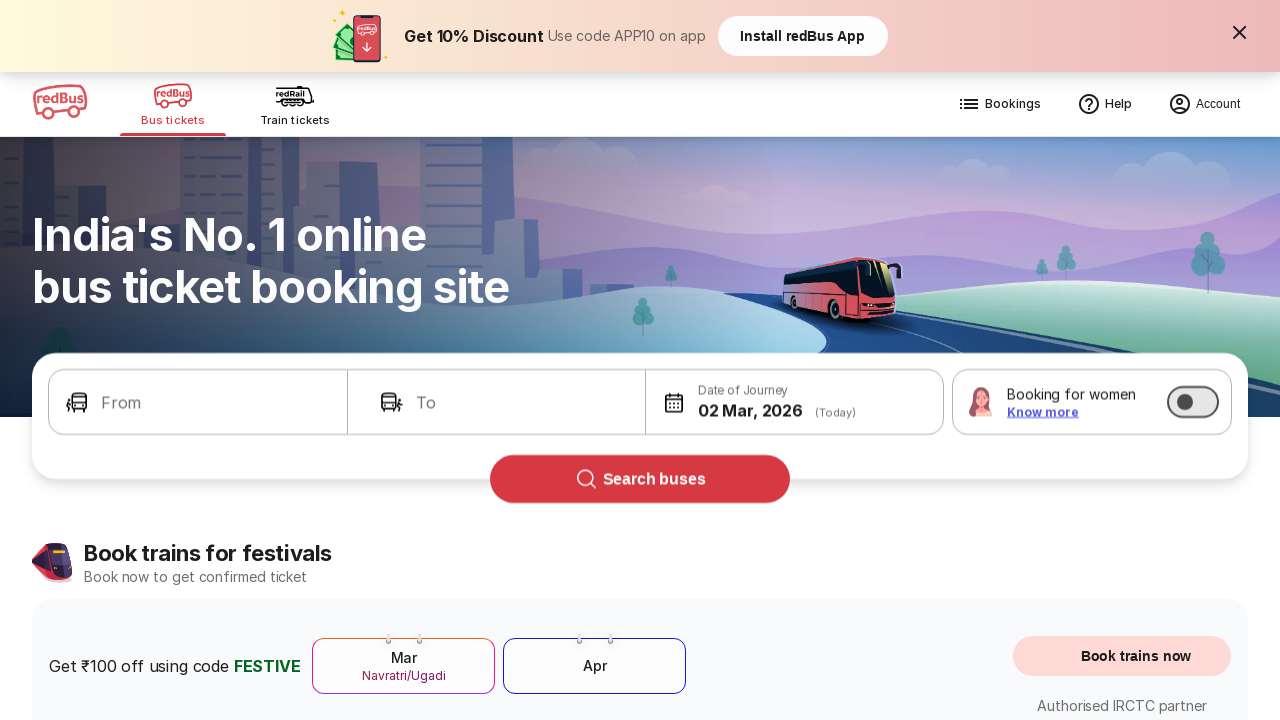

RedBus page DOM content loaded
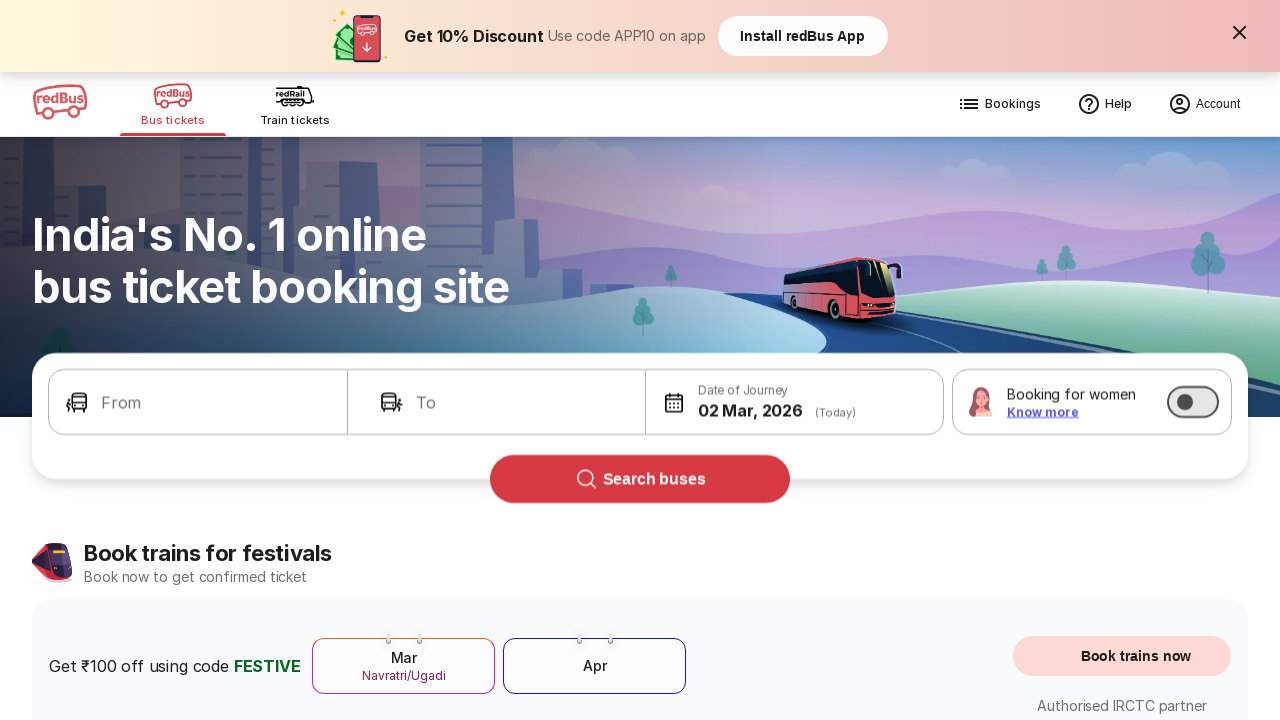

Retrieved RedBus page title: 'Bus Booking Online and Train Tickets at Lowest Price - redBus'
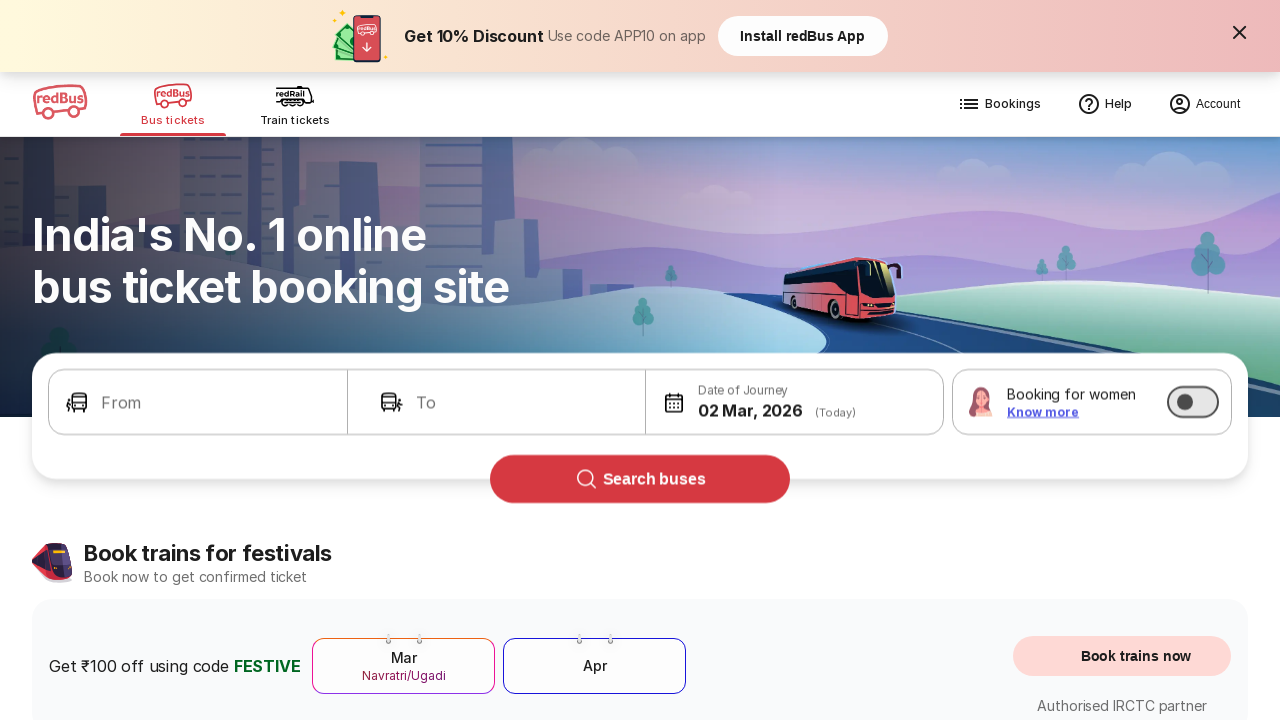

Verified RedBus page title is not empty
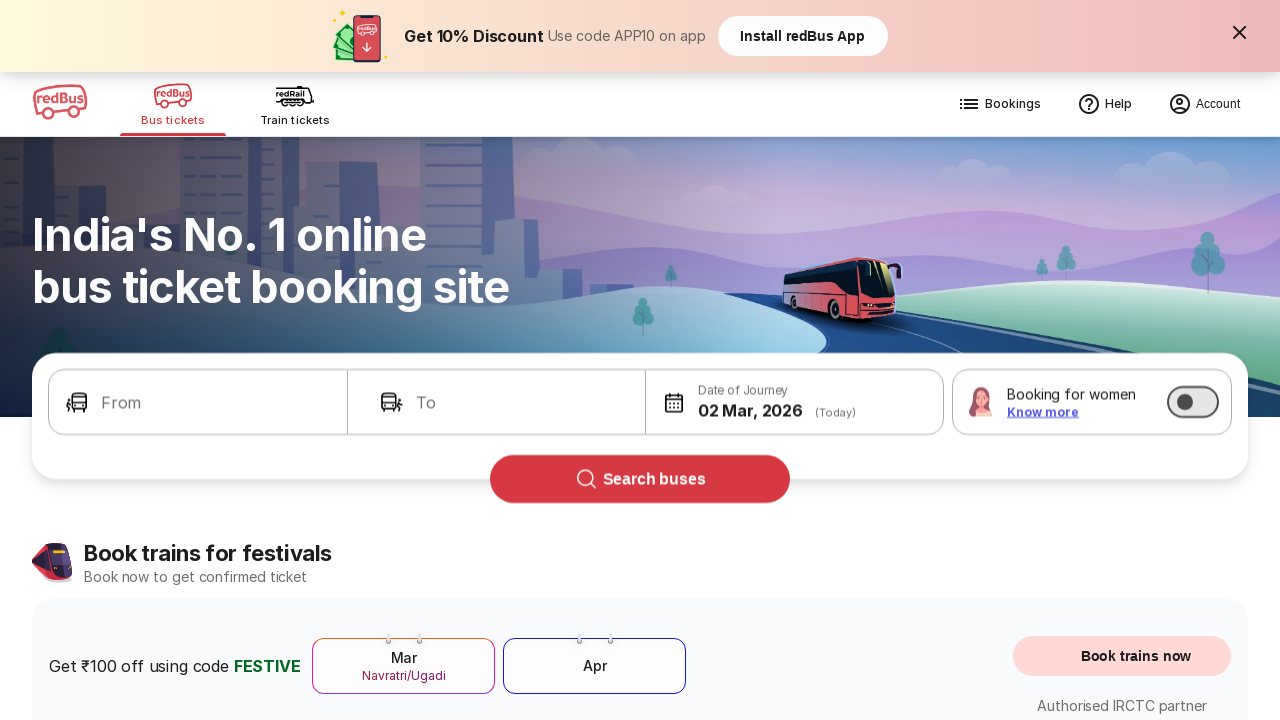

Navigated to Flipkart website
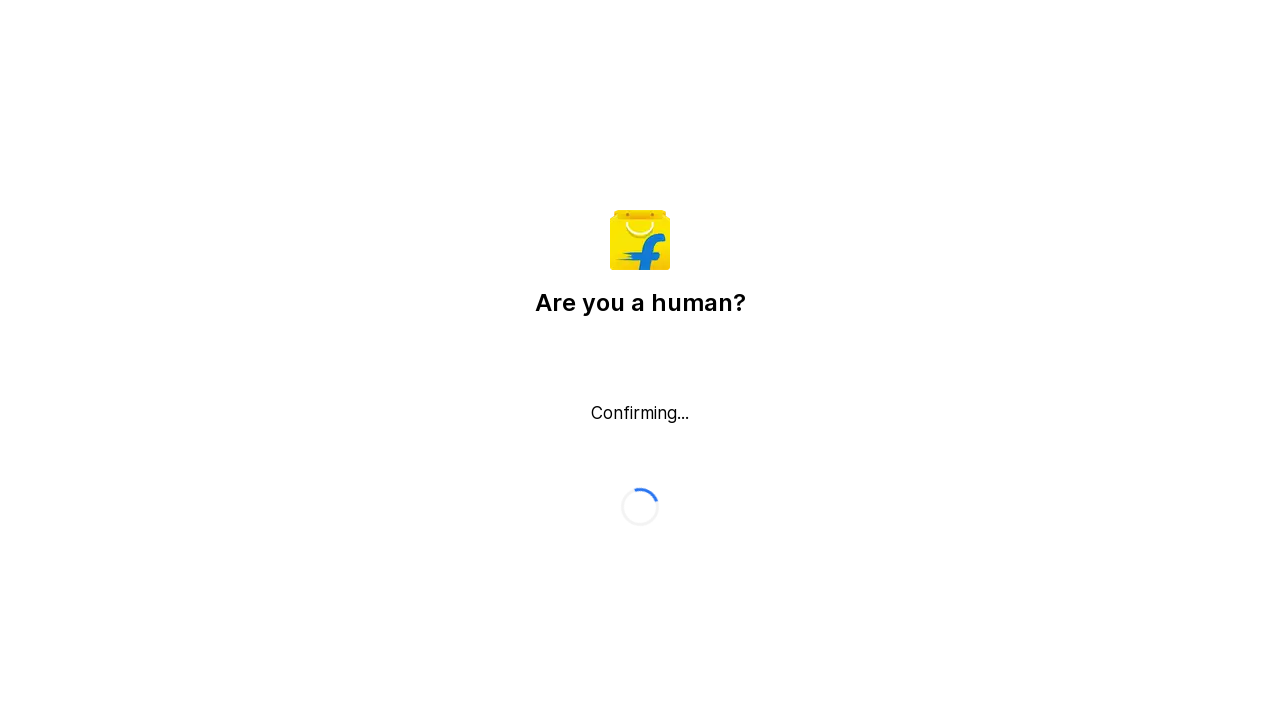

Flipkart page DOM content loaded
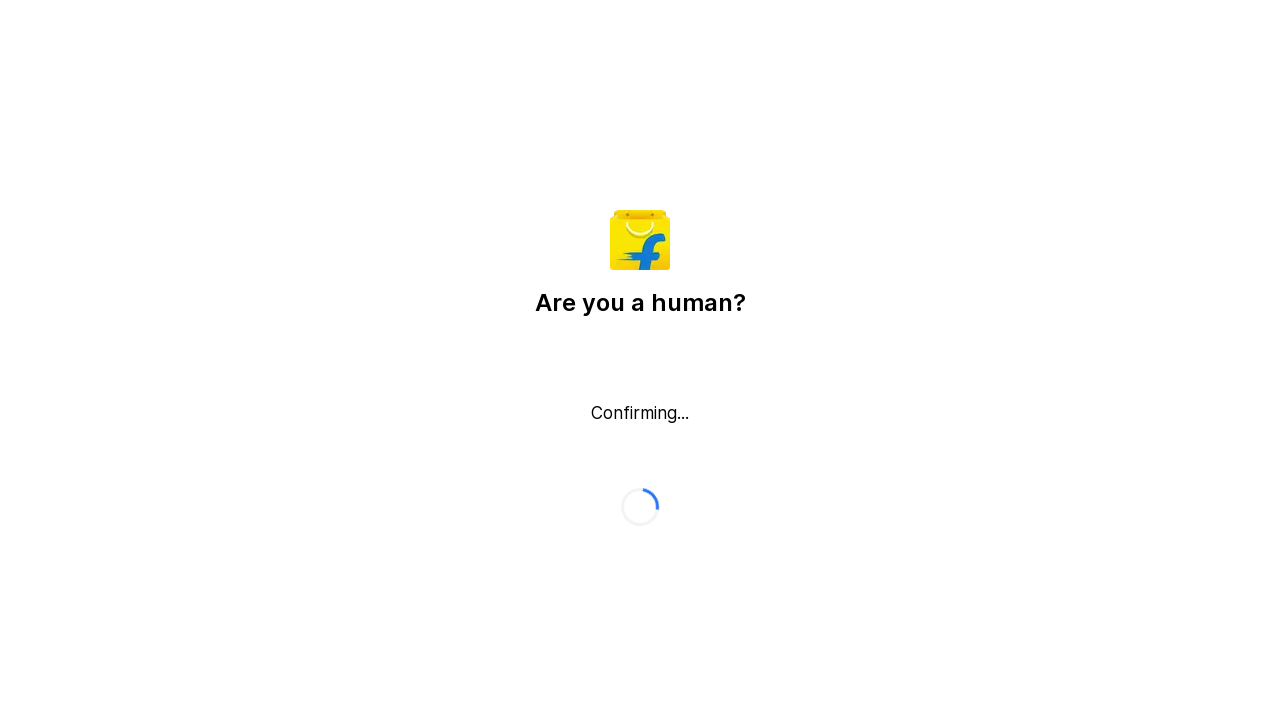

Retrieved Flipkart page title: 'Flipkart reCAPTCHA'
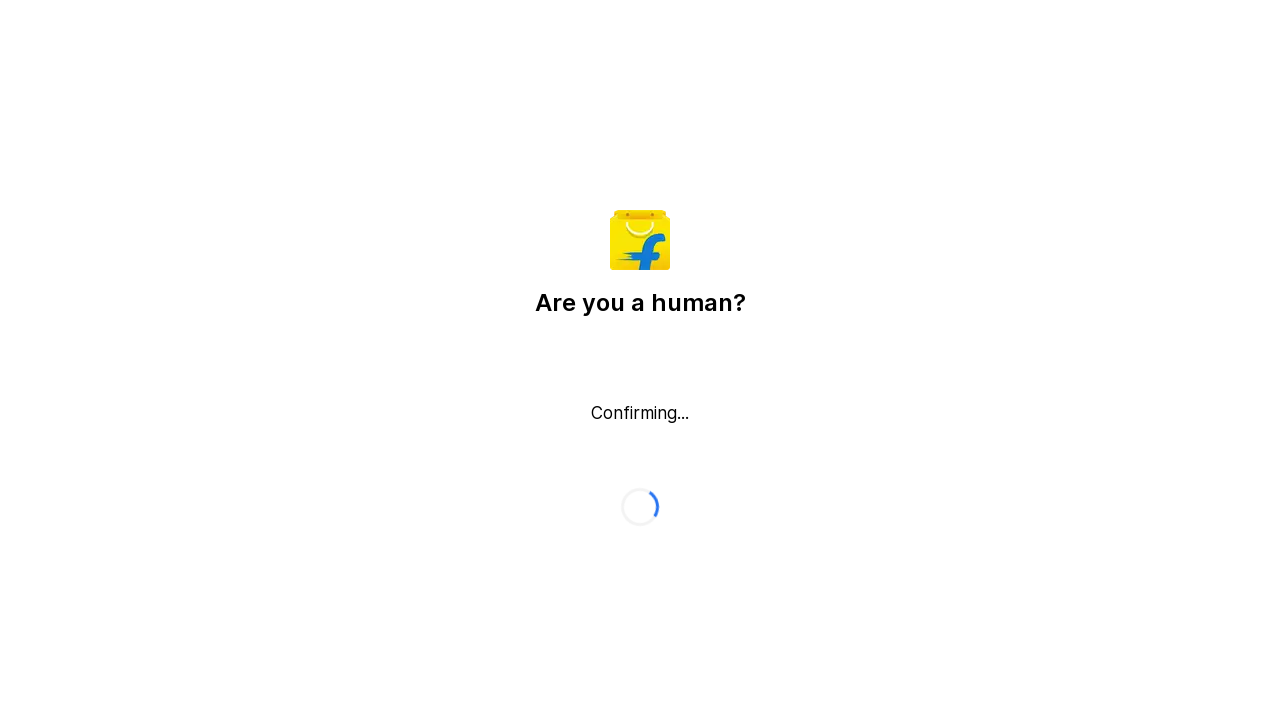

Verified Flipkart page title is not empty
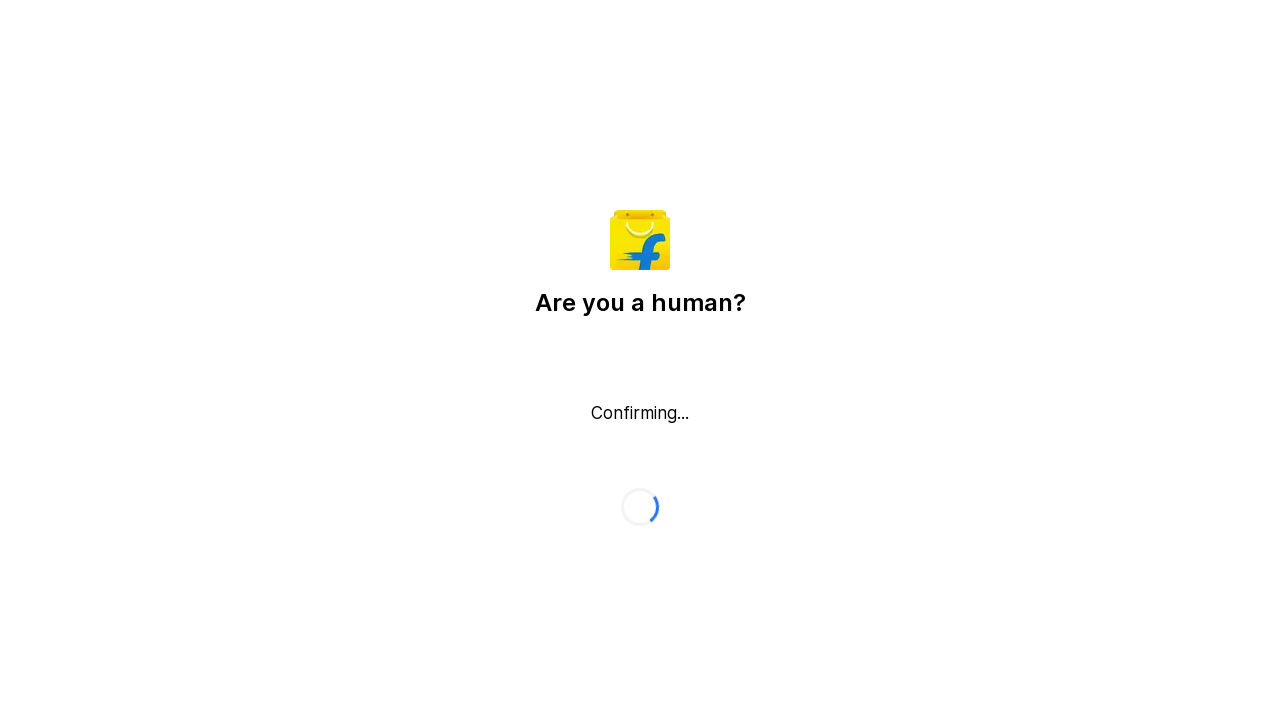

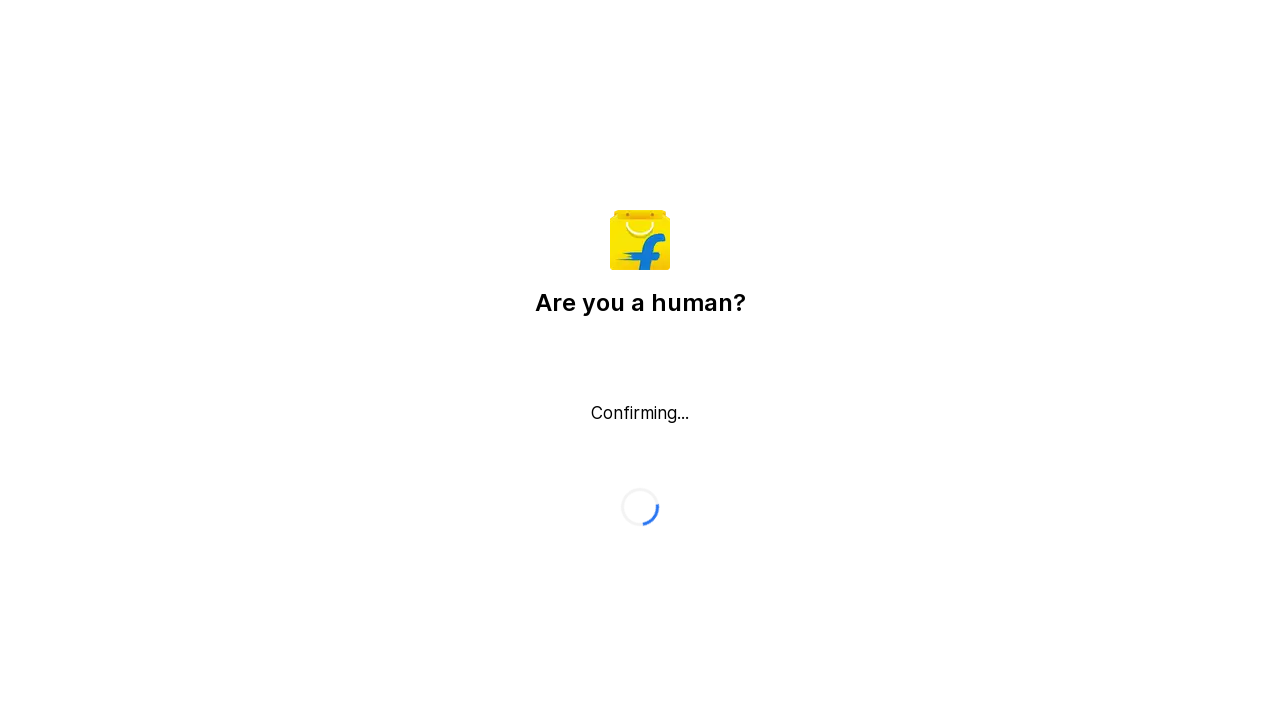